Tests simple JavaScript alert handling by clicking a button to trigger an alert and then accepting it

Starting URL: https://demo.automationtesting.in/Alerts.html

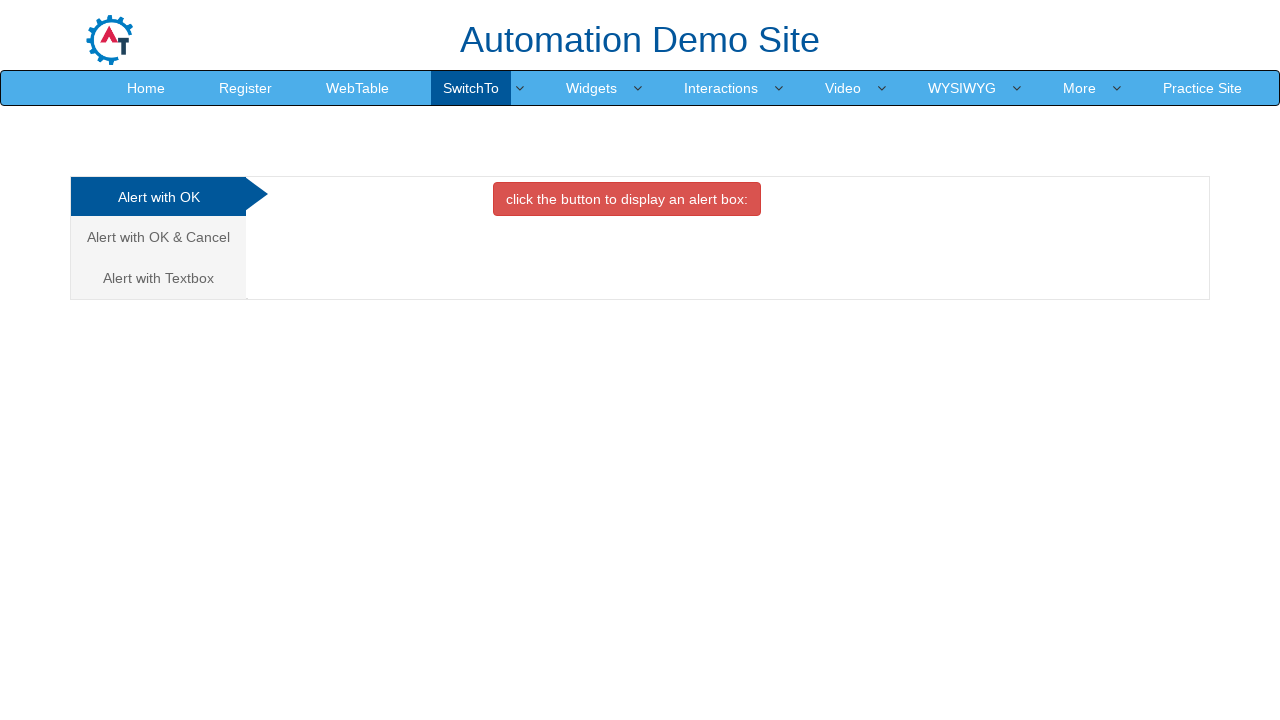

Clicked alert button to trigger simple alert at (627, 199) on xpath=//button[contains(text(),'alert ')]
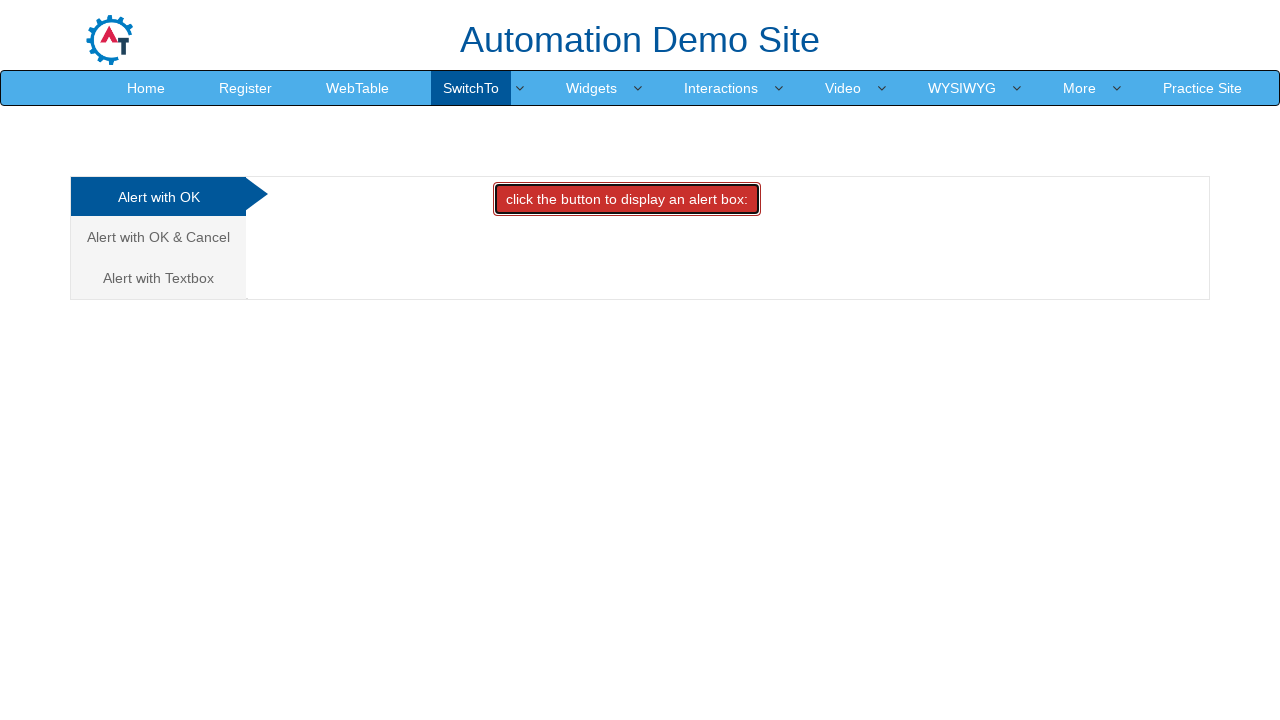

Set up dialog handler to accept alerts
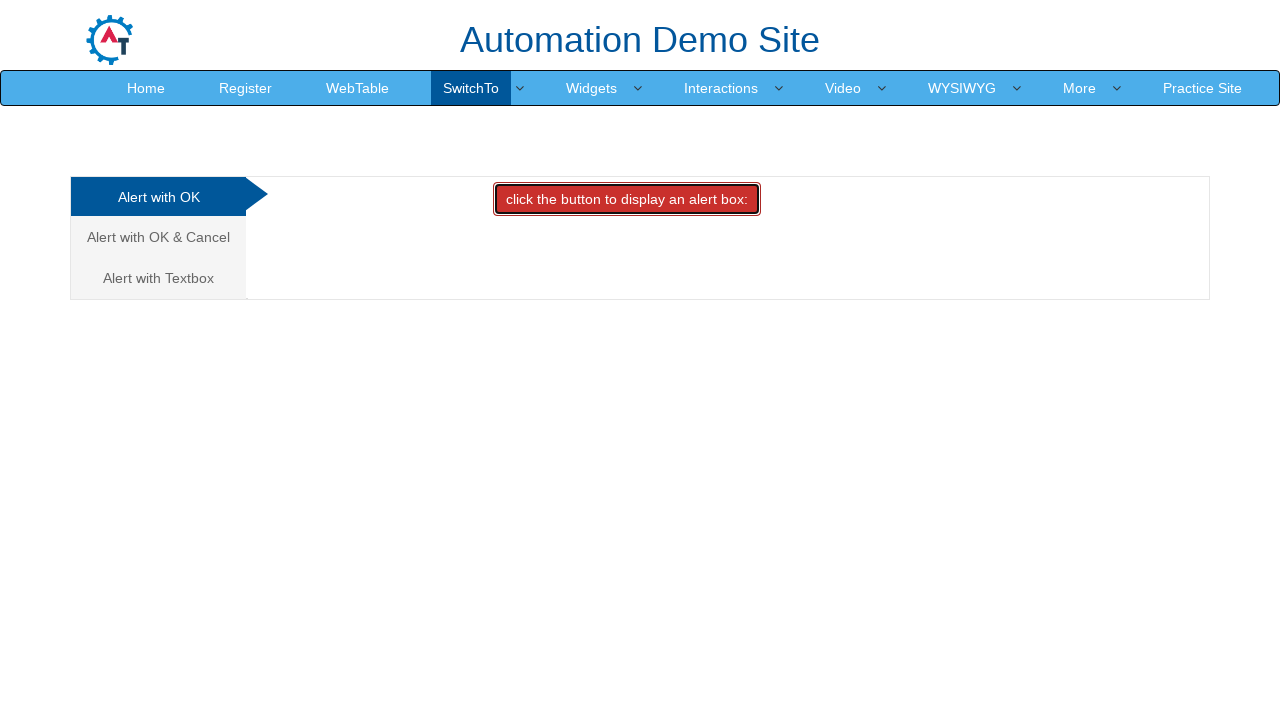

Registered dialog handler function to print and accept alerts
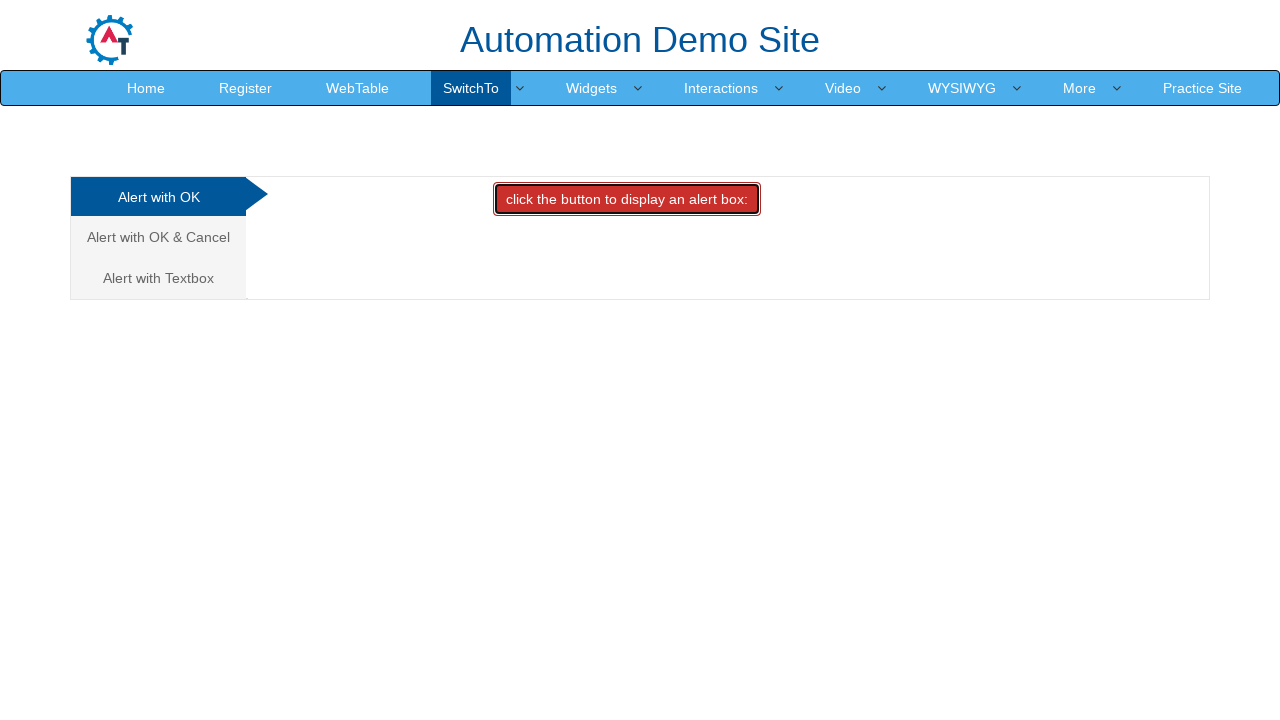

Clicked alert button again to trigger and handle simple alert at (627, 199) on xpath=//button[contains(text(),'alert ')]
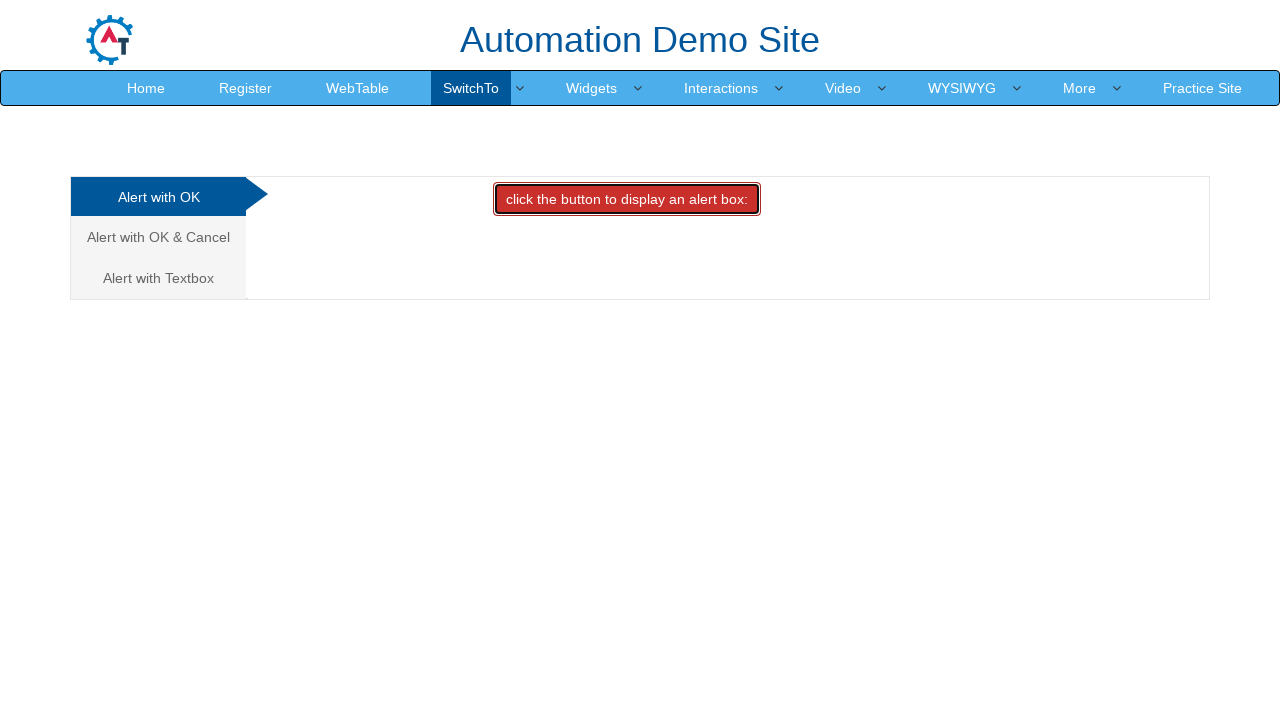

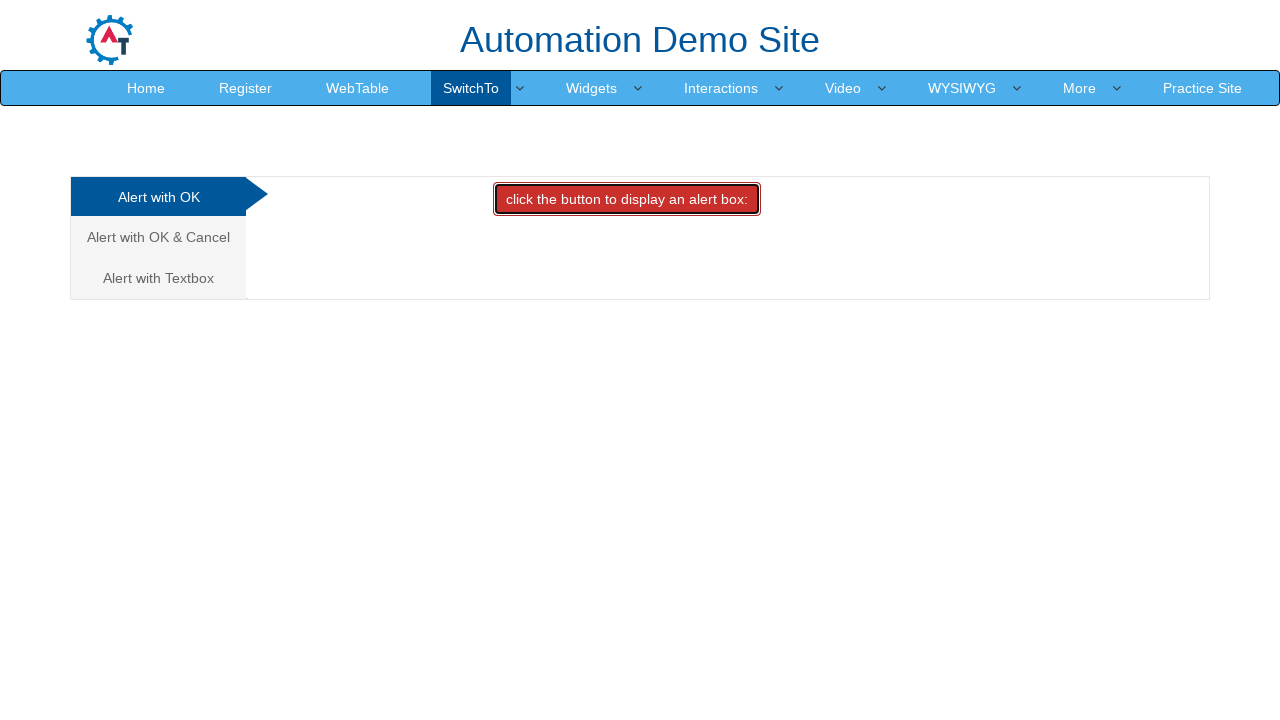